Opens the Sauce Labs homepage in Microsoft Edge browser. This is a minimal test that only navigates to the page without any further interactions.

Starting URL: https://saucelabs.com/

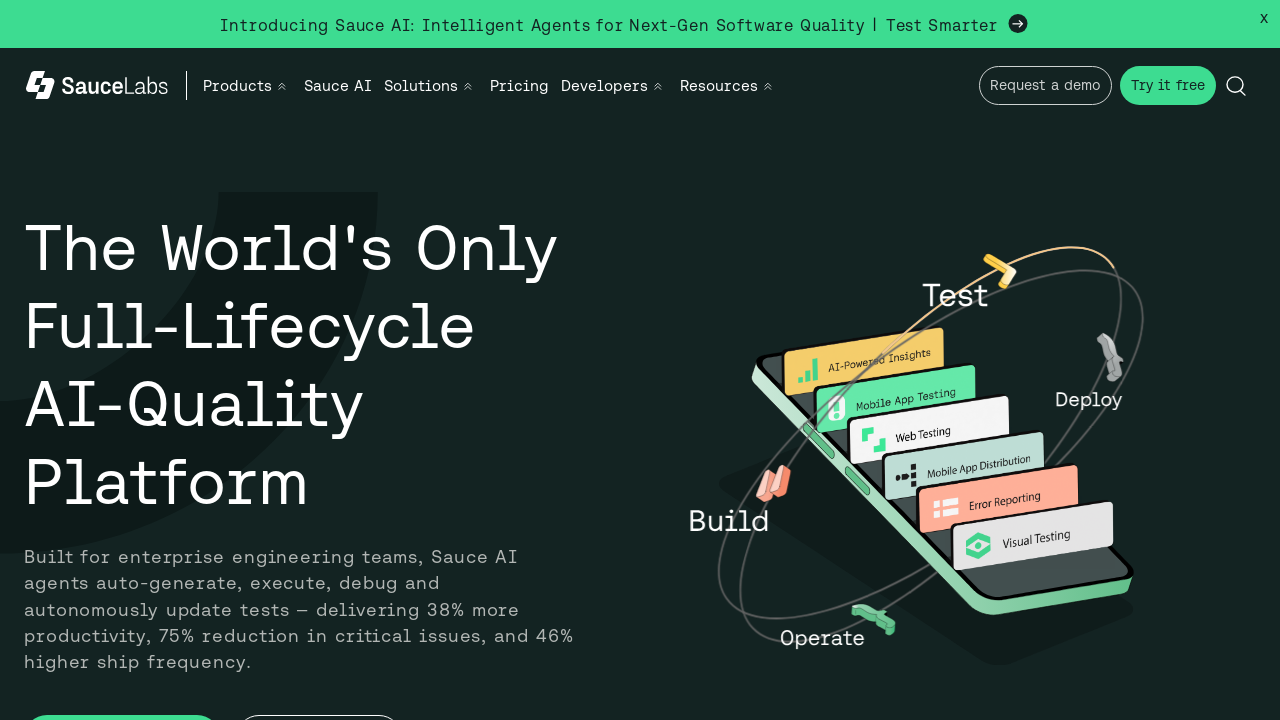

Sauce Labs homepage loaded in Microsoft Edge browser
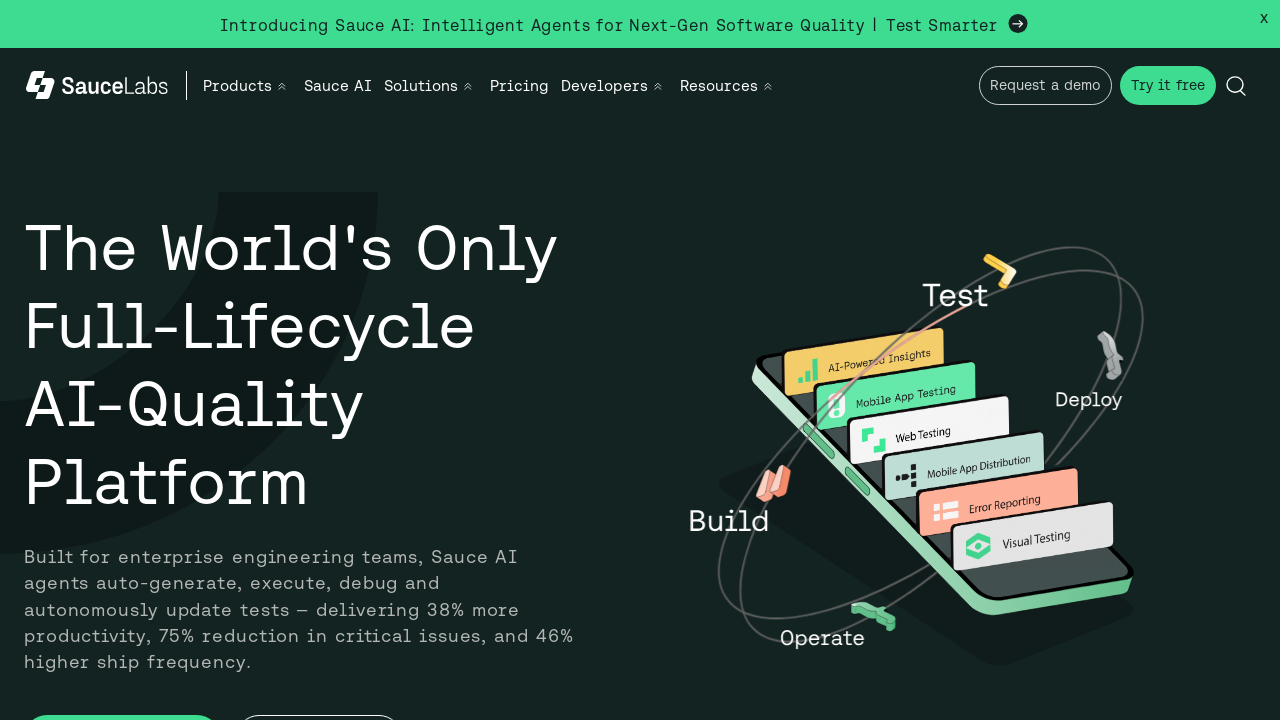

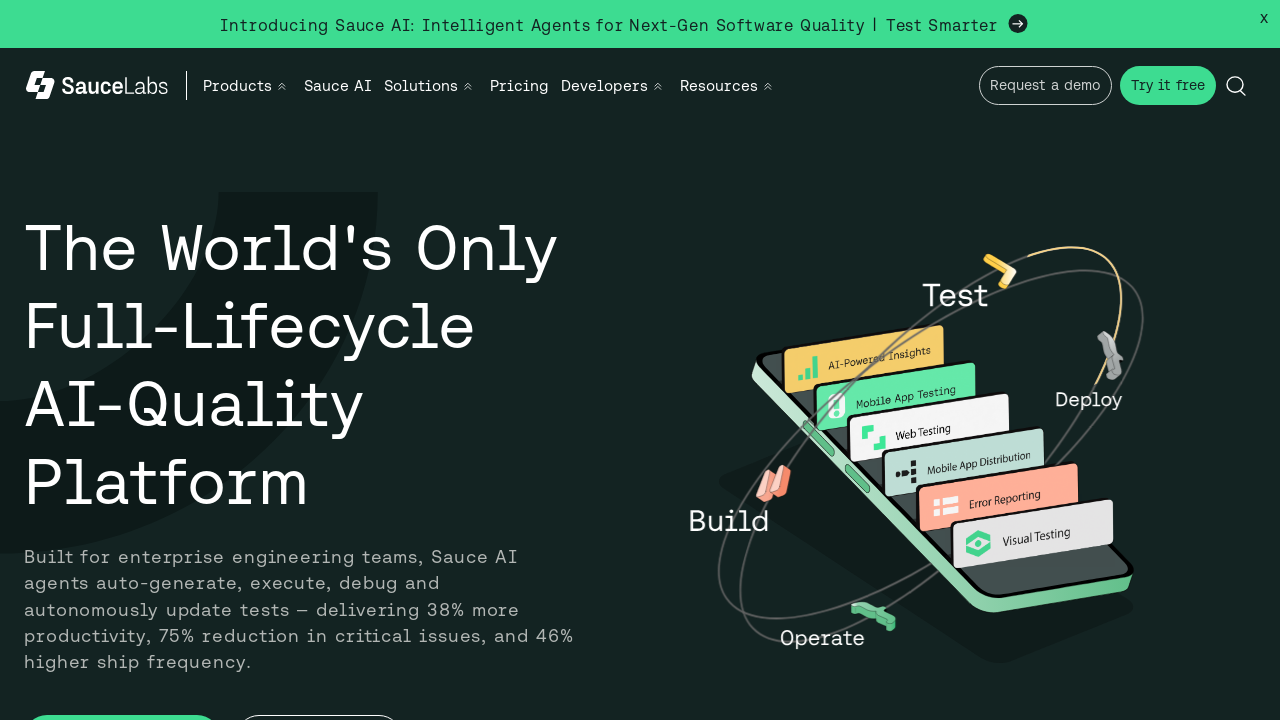